Tests iframe handling by switching to an embedded iframe, clicking a "Practice" link within it, and then switching back to the main page content.

Starting URL: https://rahulshettyacademy.com/AutomationPractice/

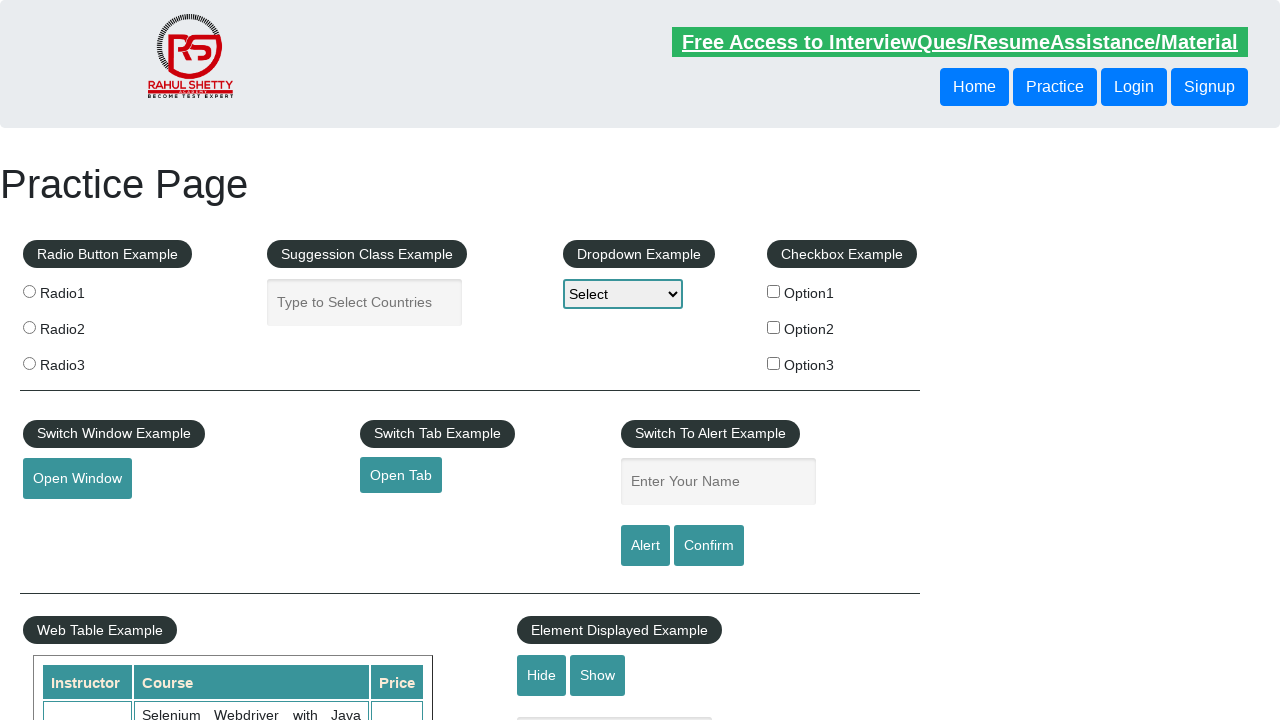

Navigated to AutomationPractice page
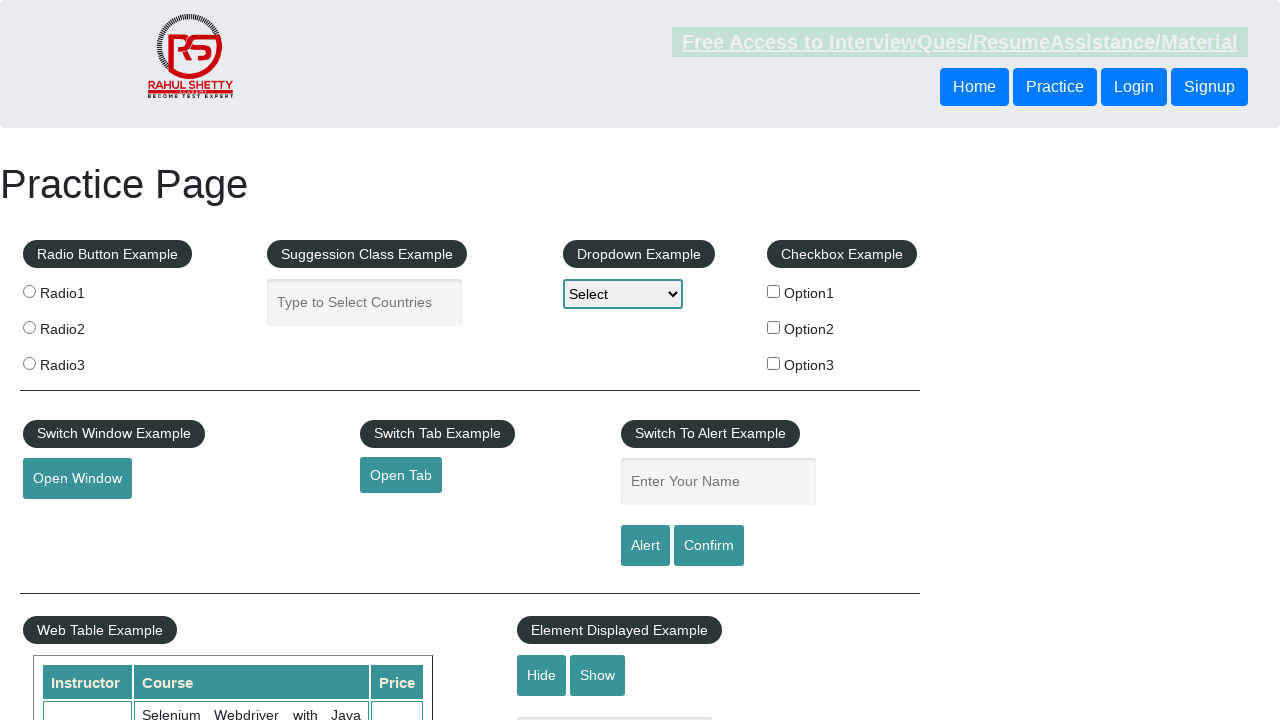

Located the courses iframe
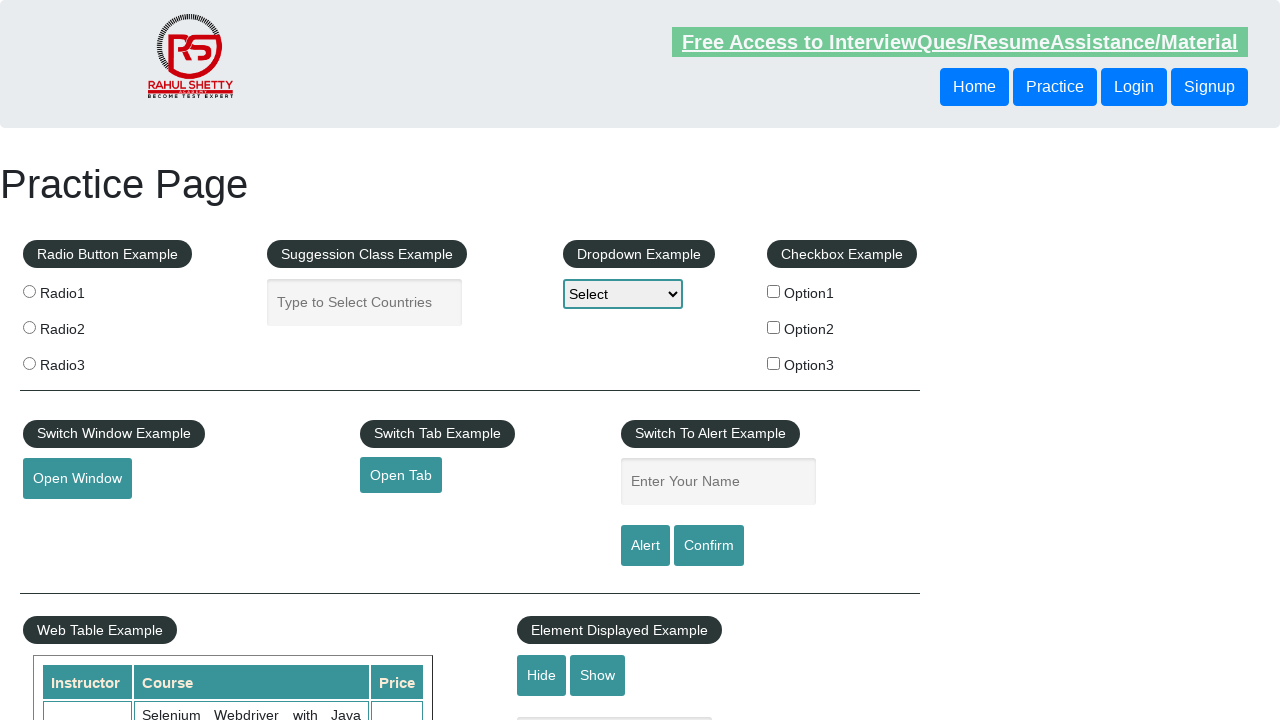

Clicked the 'Practice' link inside the iframe at (81, 360) on #courses-iframe >> internal:control=enter-frame >> internal:role=link[name="Prac
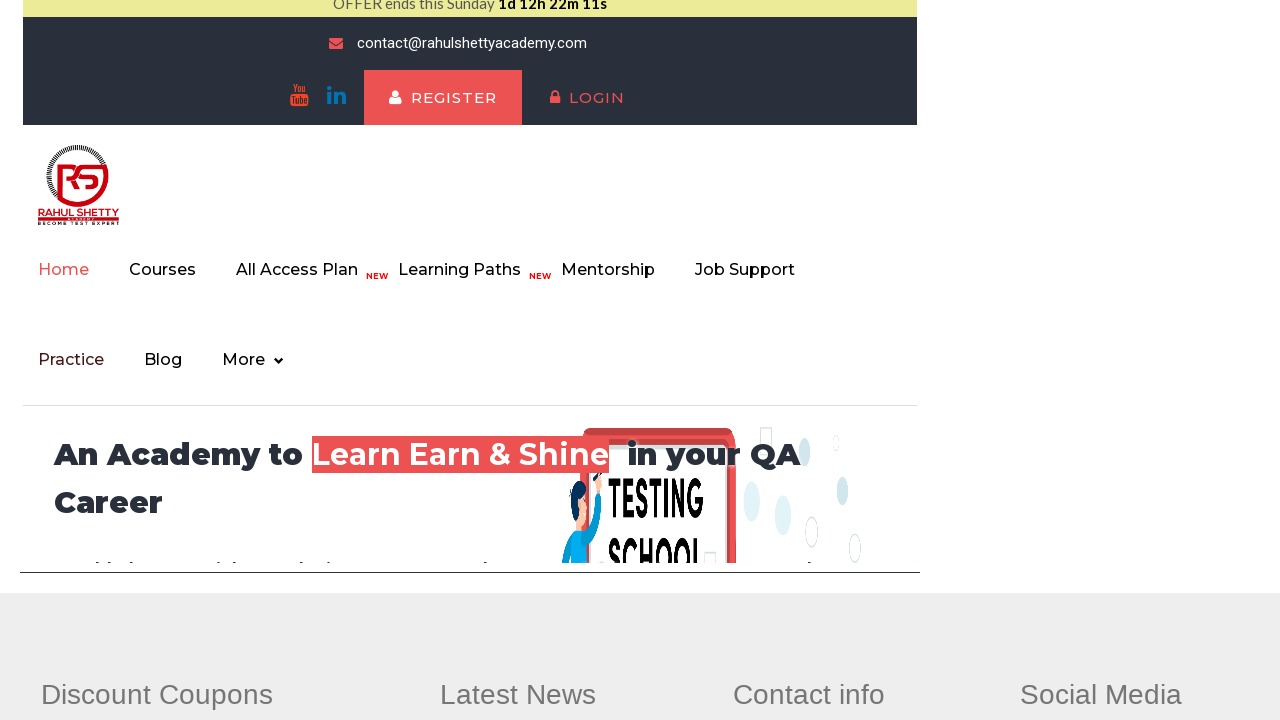

Returned to main page context (iframe scope ended)
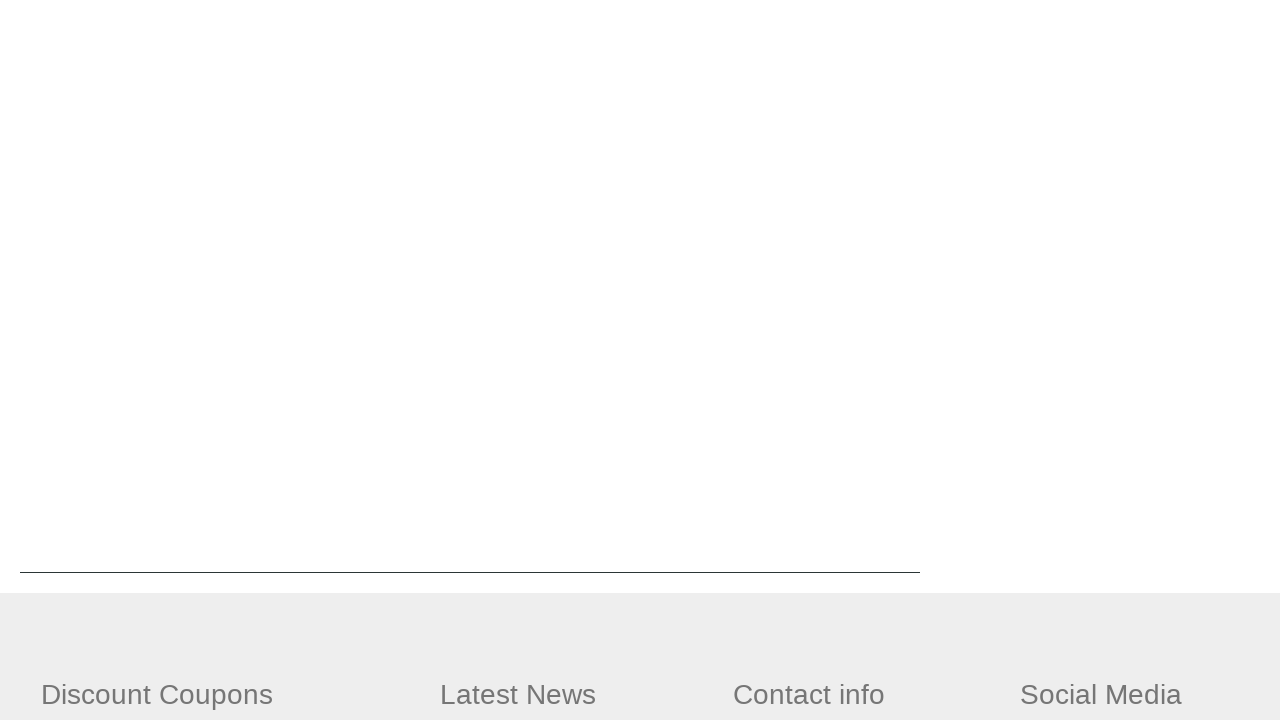

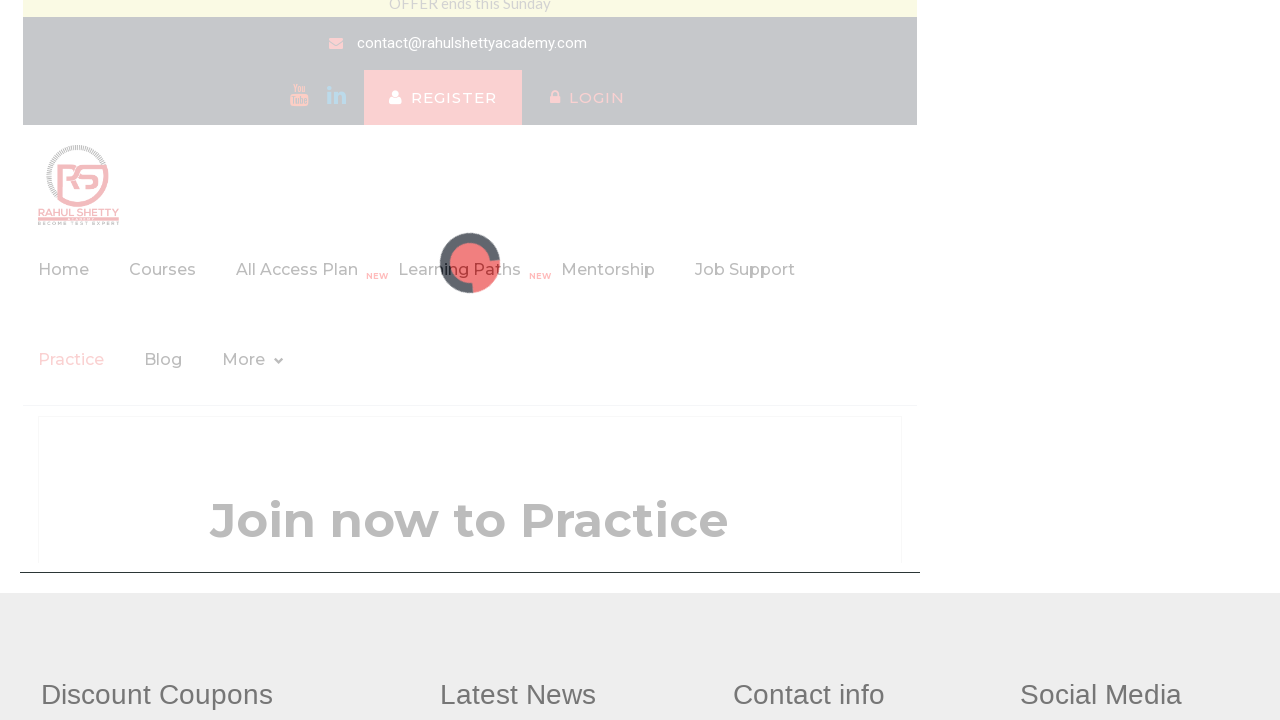